Fills out a signup form with first name, last name, and email, then submits it using the Enter key

Starting URL: http://secure-retreat-92358.herokuapp.com

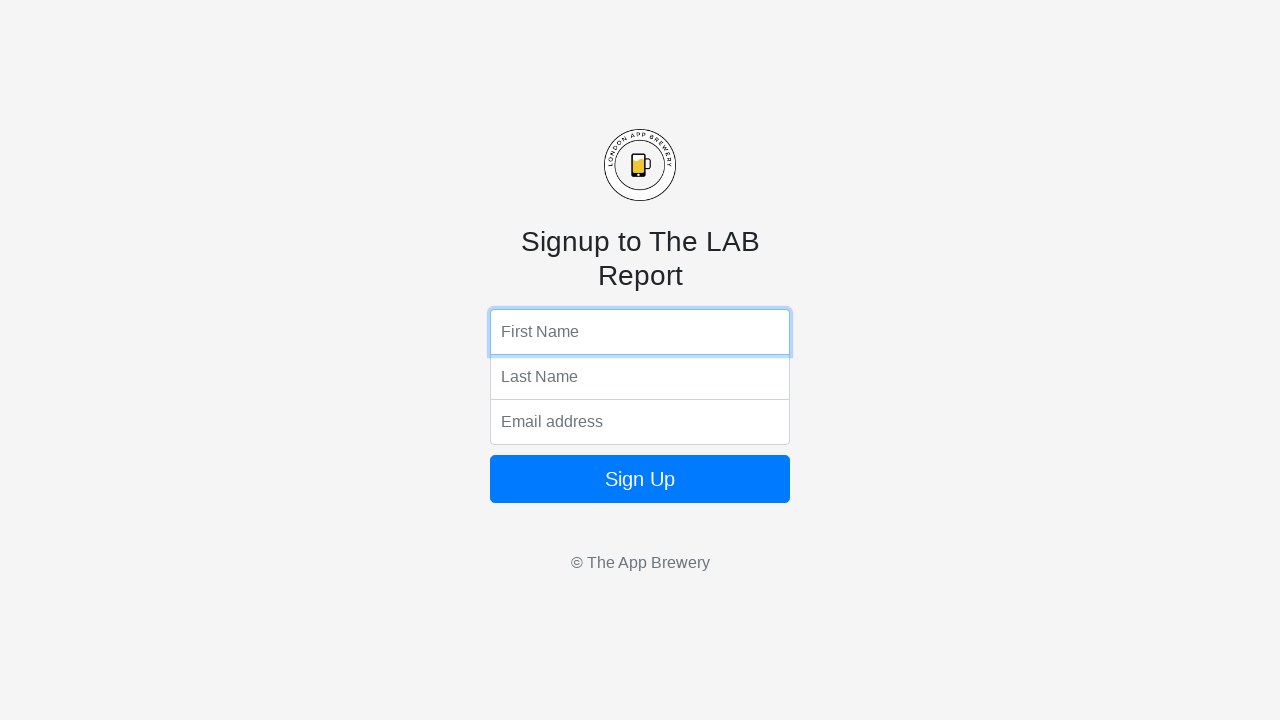

Filled first name field with 'Bismark' on input[name='fName']
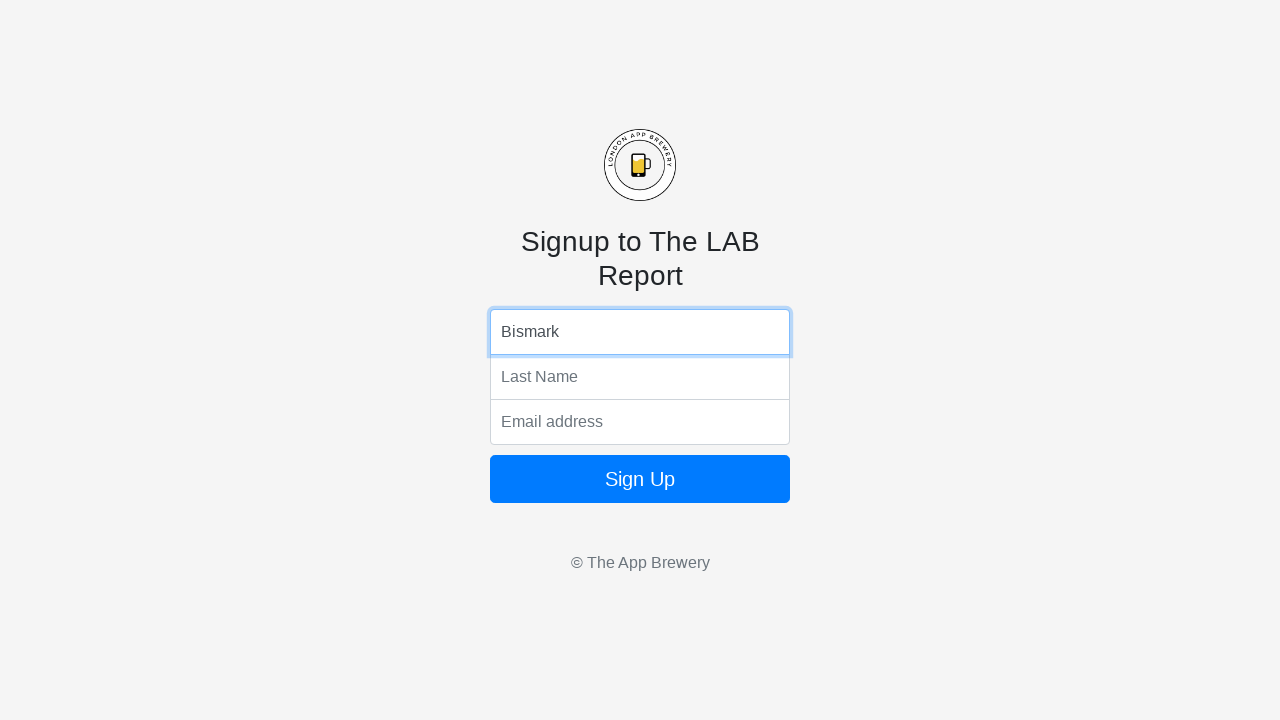

Filled last name field with 'Osei' on input[name='lName']
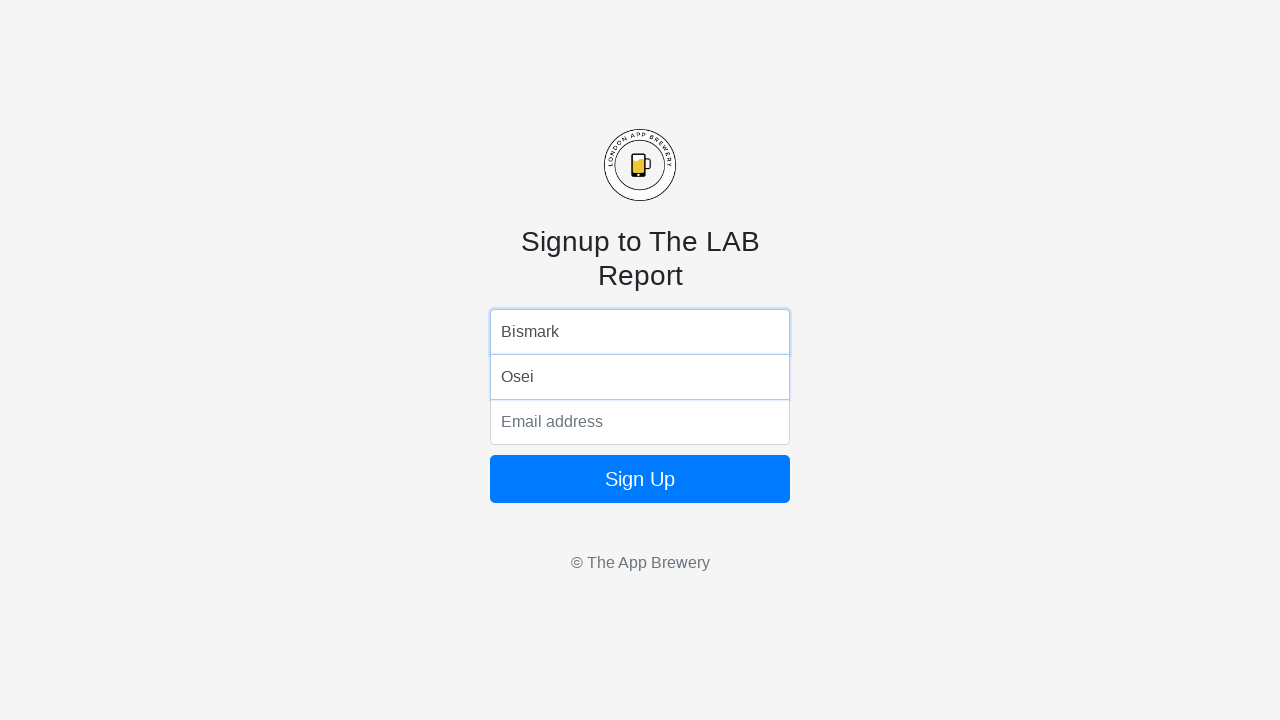

Filled email field with 'bismark@gmail.com' on input[name='email']
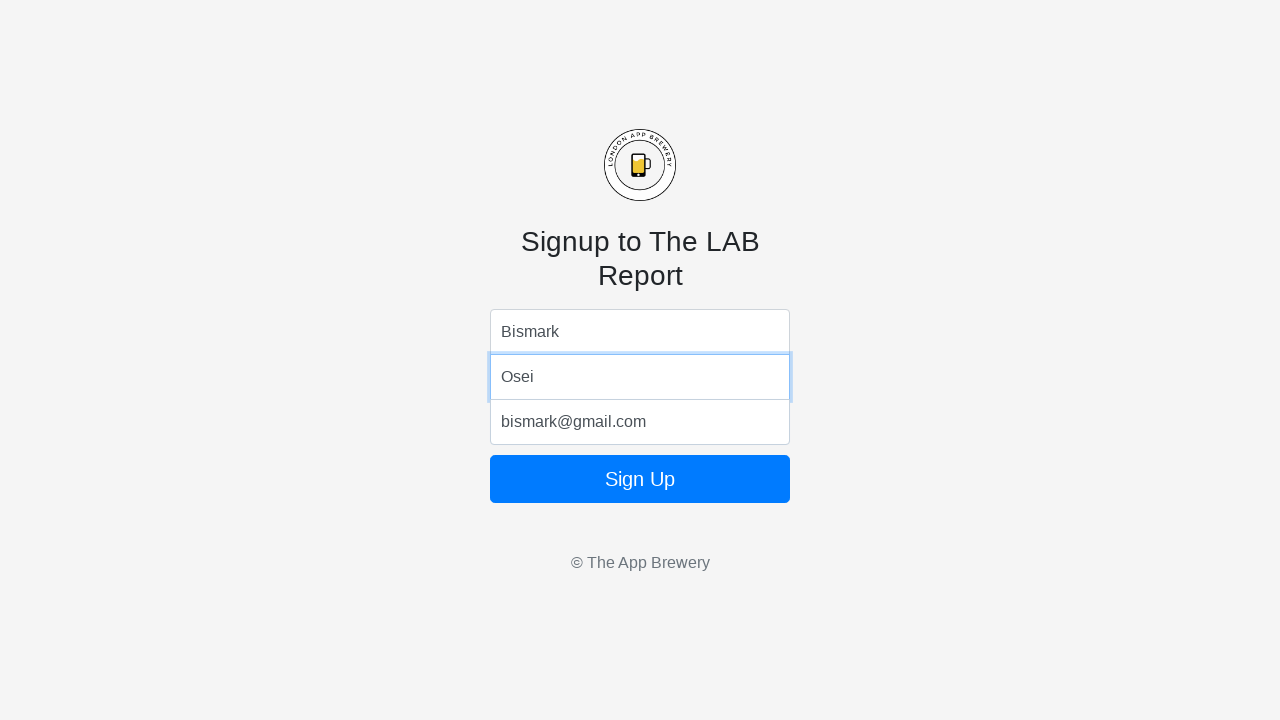

Submitted signup form by pressing Enter on input[name='email']
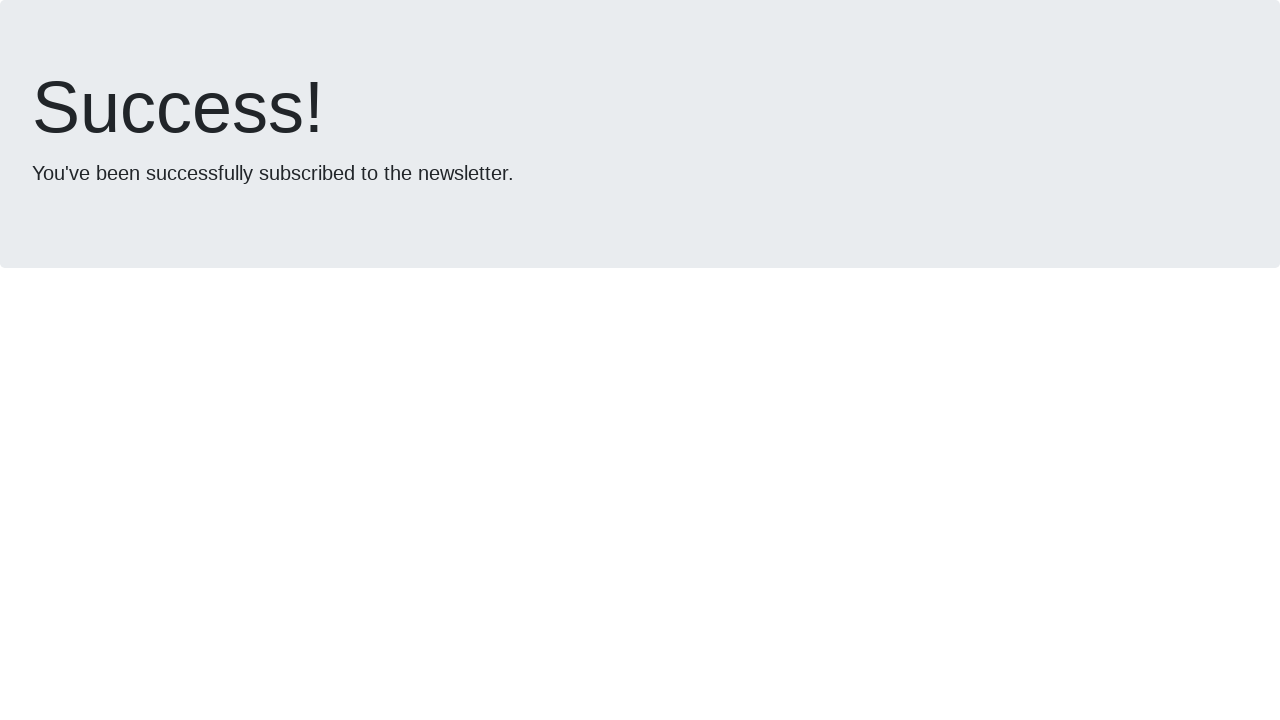

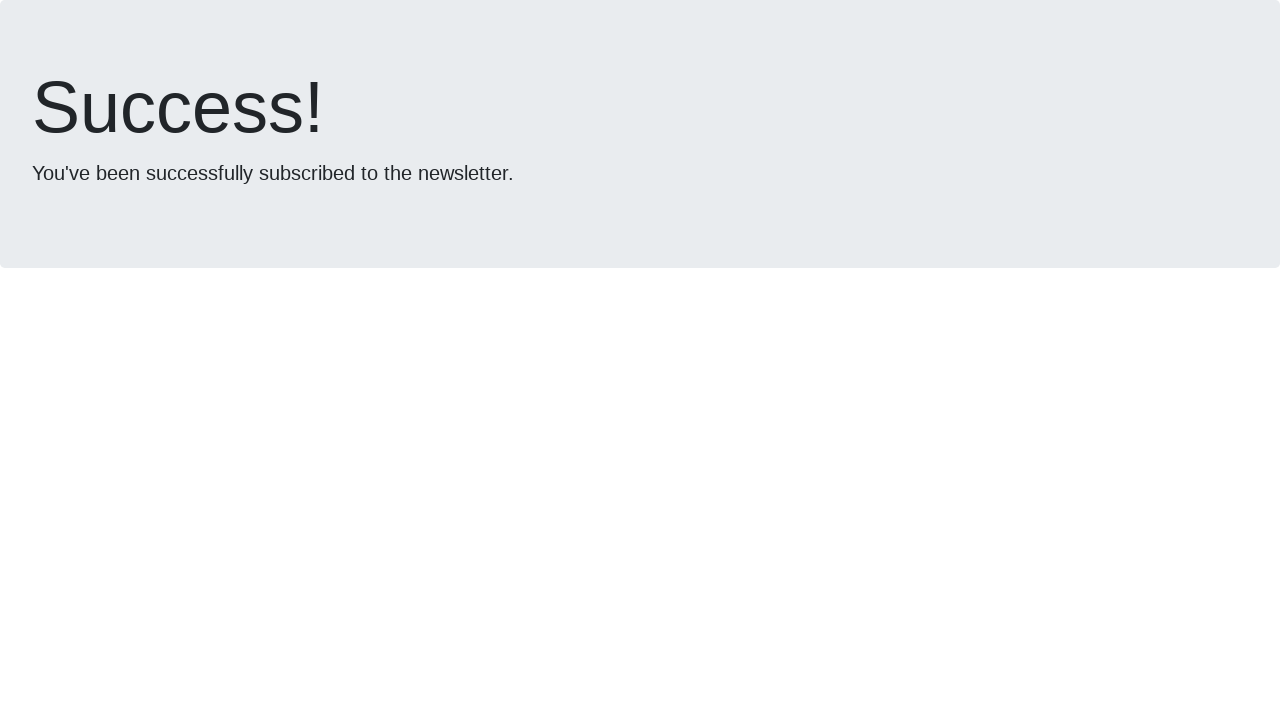